Tests GUI form elements on a test automation practice site by filling in username, email, and text area fields, clicking a button, and then navigating to an error page via link click.

Starting URL: https://testautomationpractice.blogspot.com/

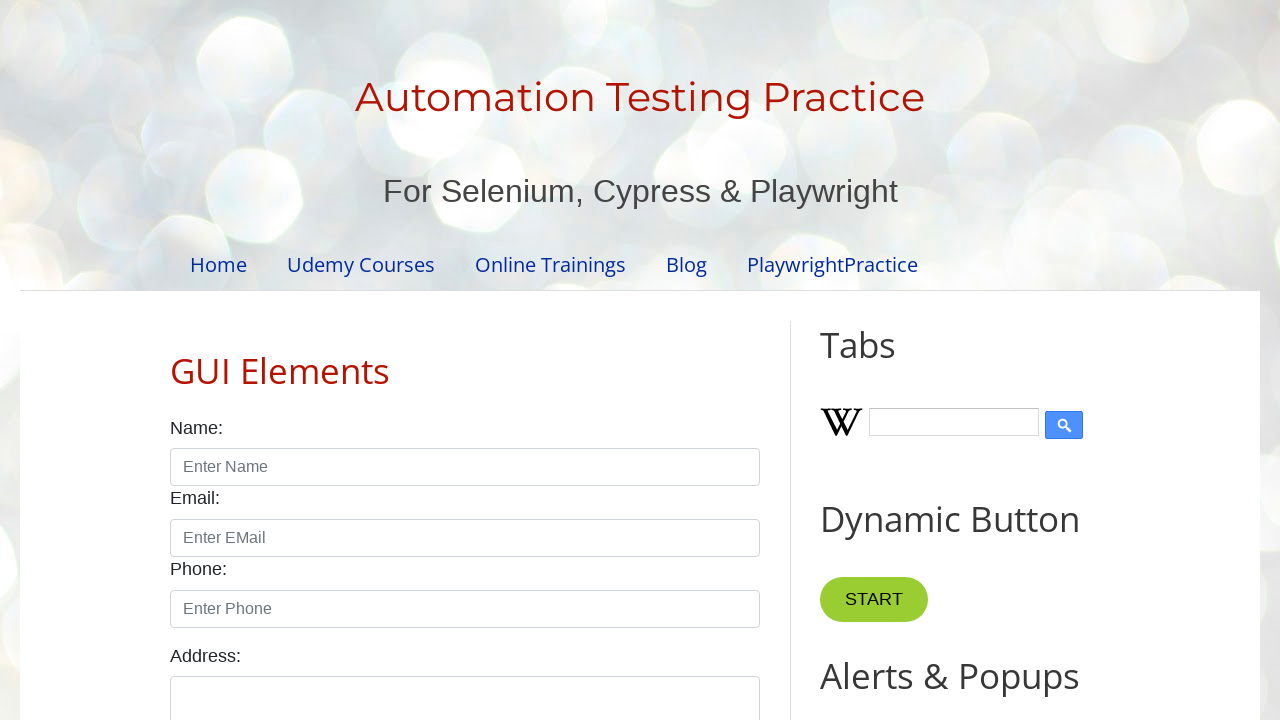

Filled username field with 'hello' on input#name
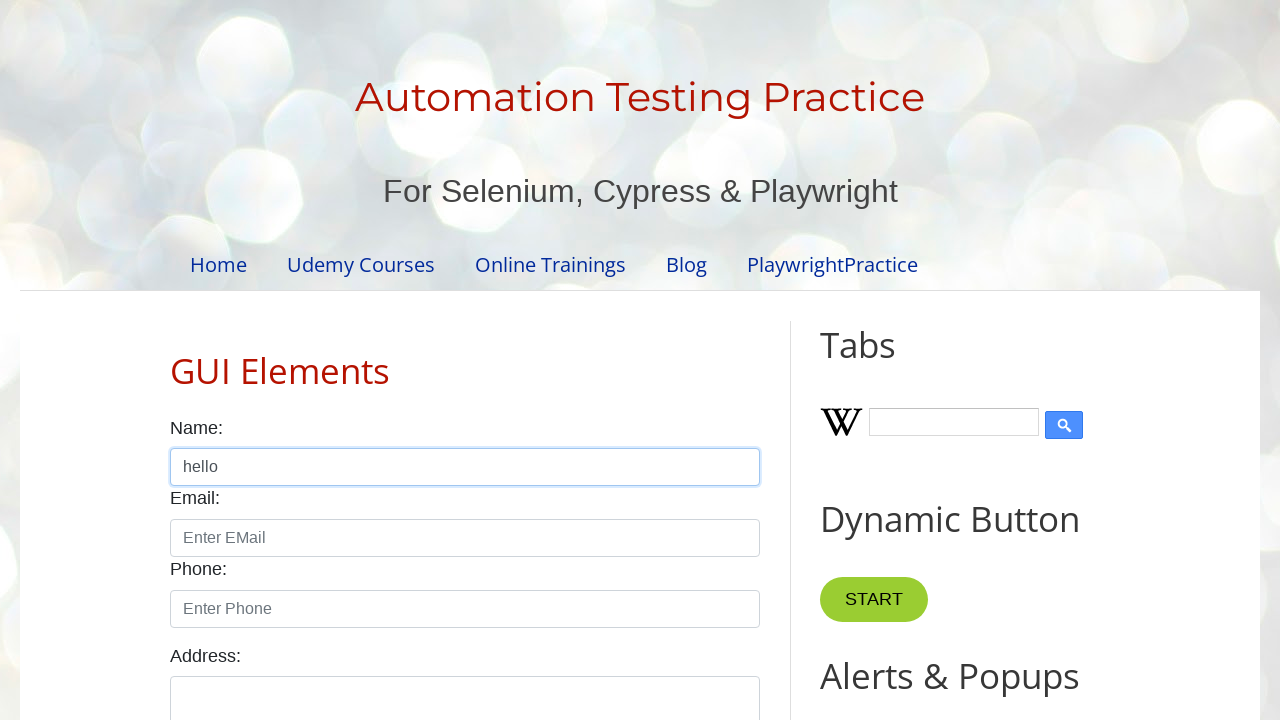

Filled email field with 'hello@gmail.com' on input#email
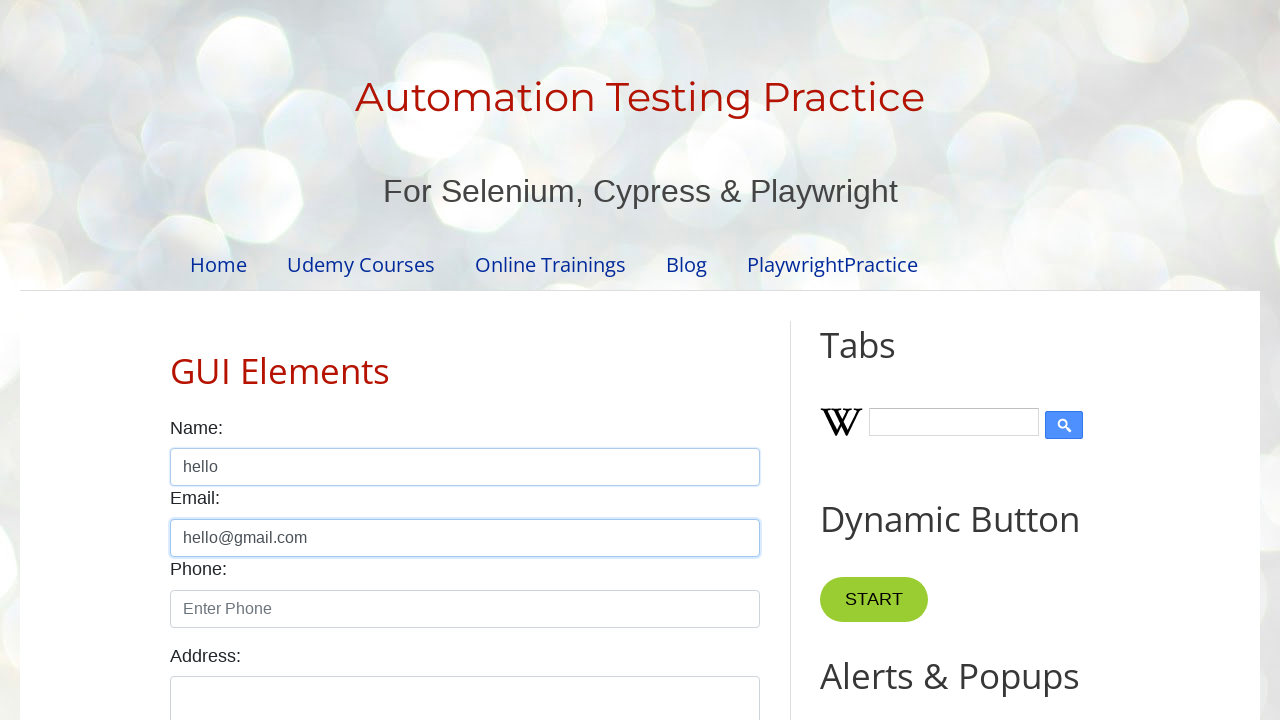

Filled text area field with 'Koteshwor' on textarea#textarea
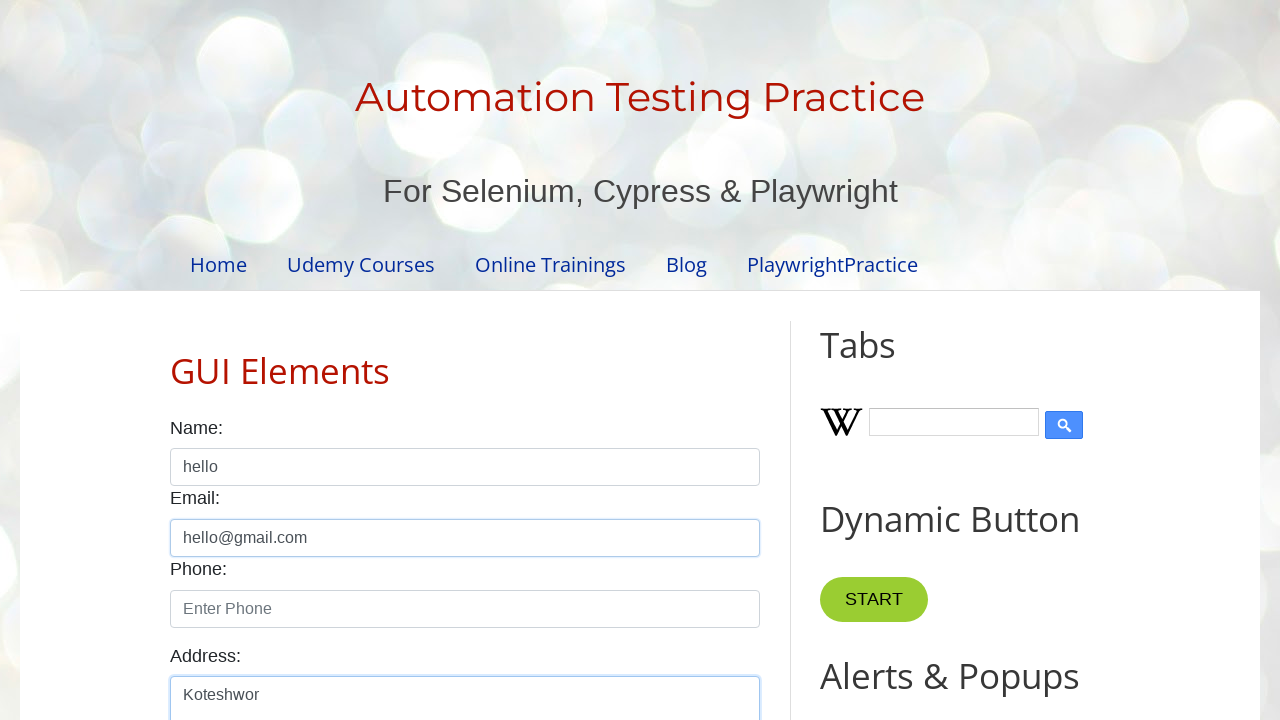

Clicked the start button at (874, 600) on button.start
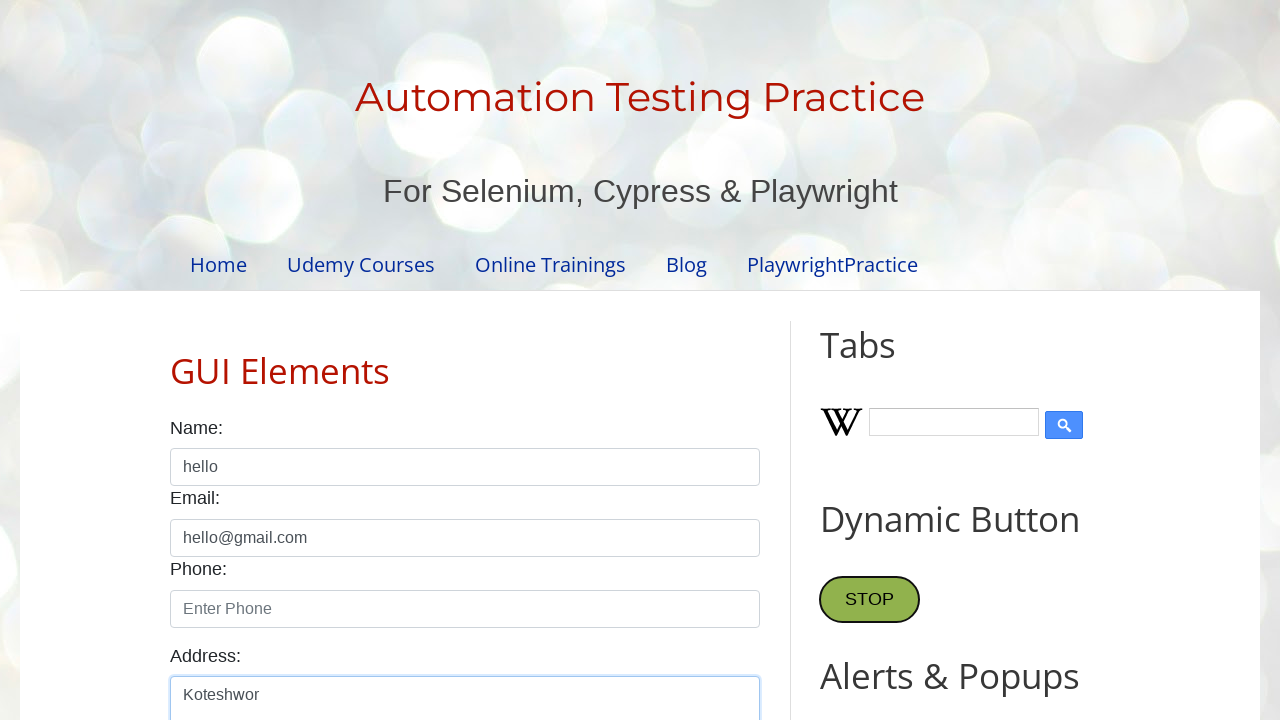

Clicked on the 'Errorcode 404' link to navigate to error page at (965, 360) on text=Errorcode 404
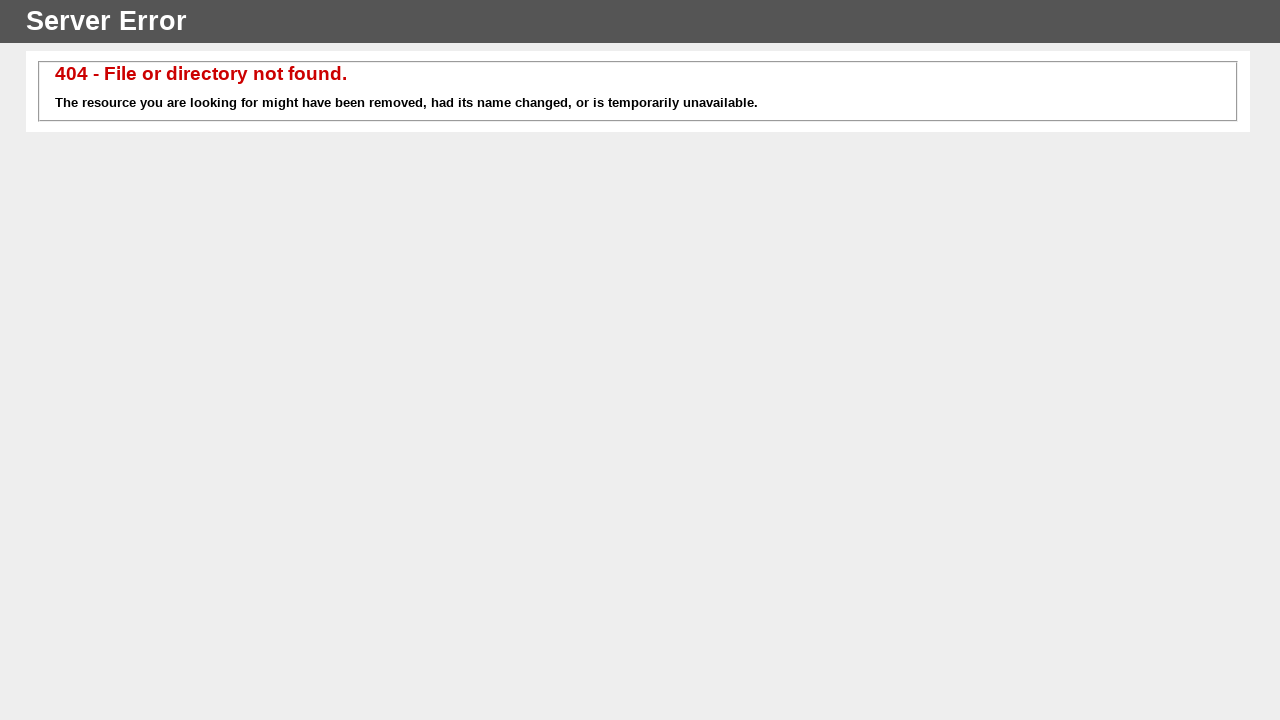

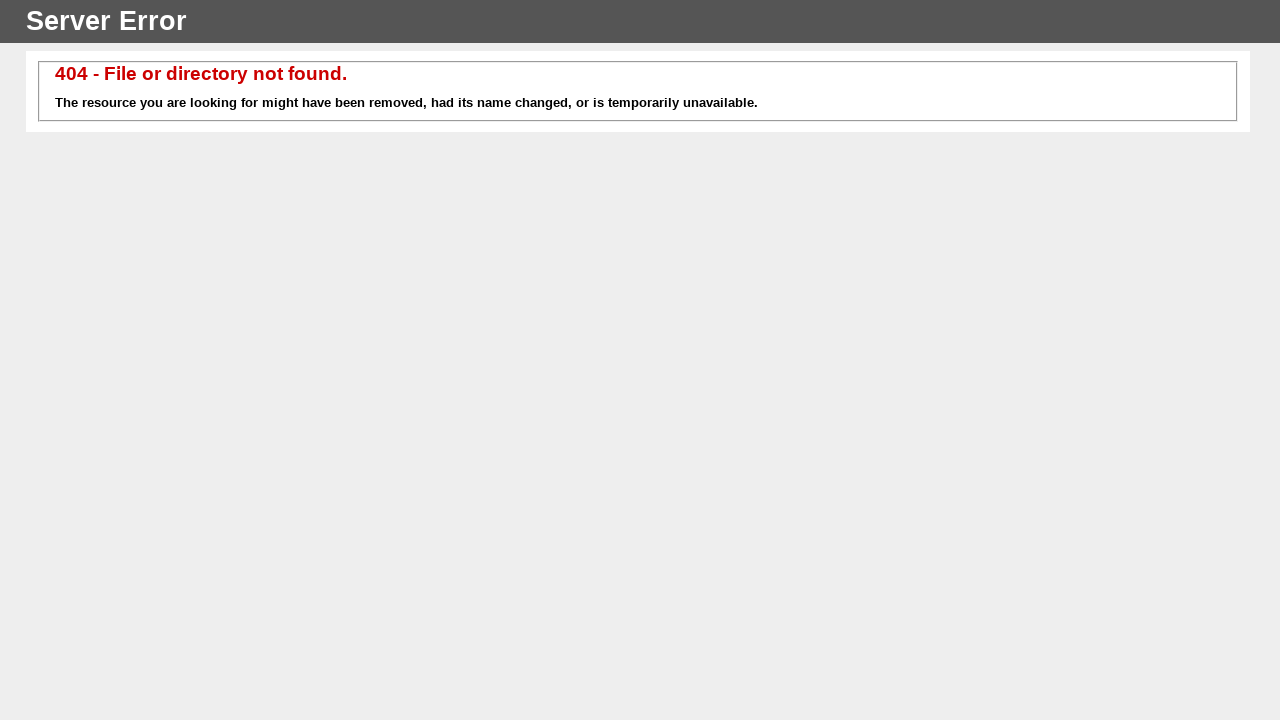